Tests a GFR (glomerular filtration rate) medical calculator by filling in patient data including age, sex, creatinine level, race, mass, and height, then verifying the calculated results for multiple formulas (MDRD, CKD-EPI, Cockcroft-Gault, Schwartz).

Starting URL: https://bymed.top/calc/%D1%81%D0%BA%D1%84-2148

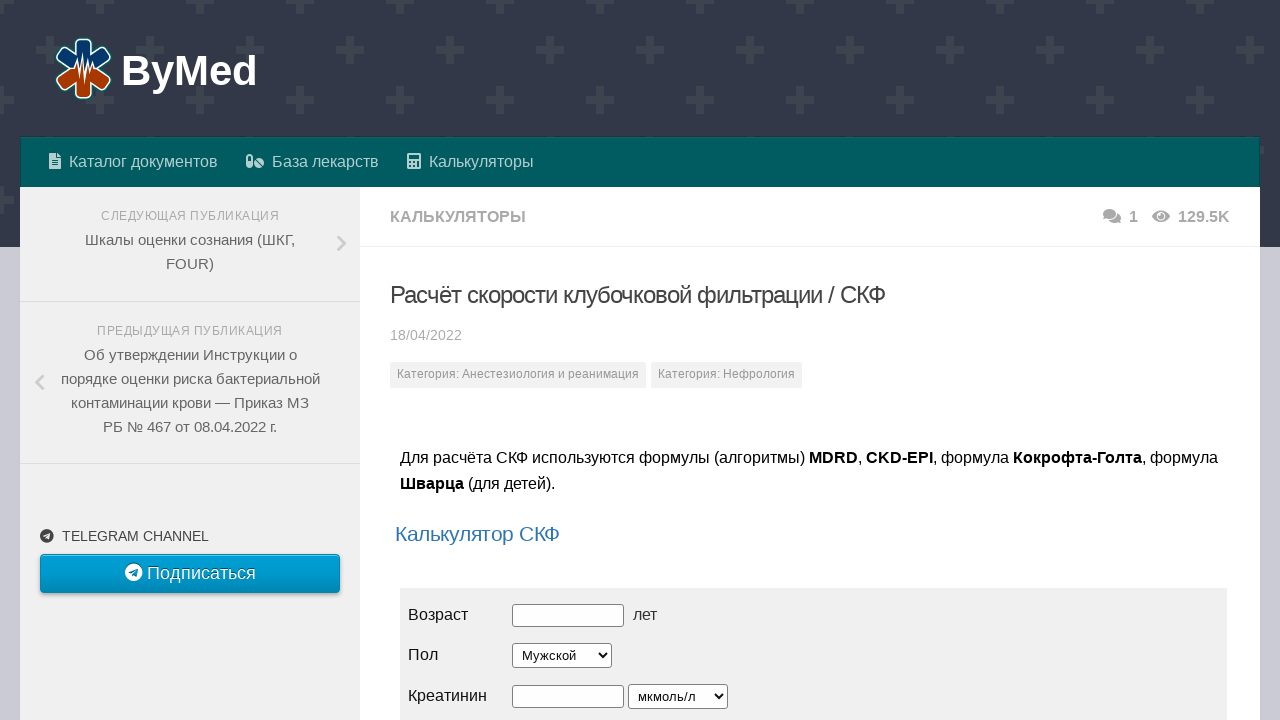

Waited 3 seconds for page to load
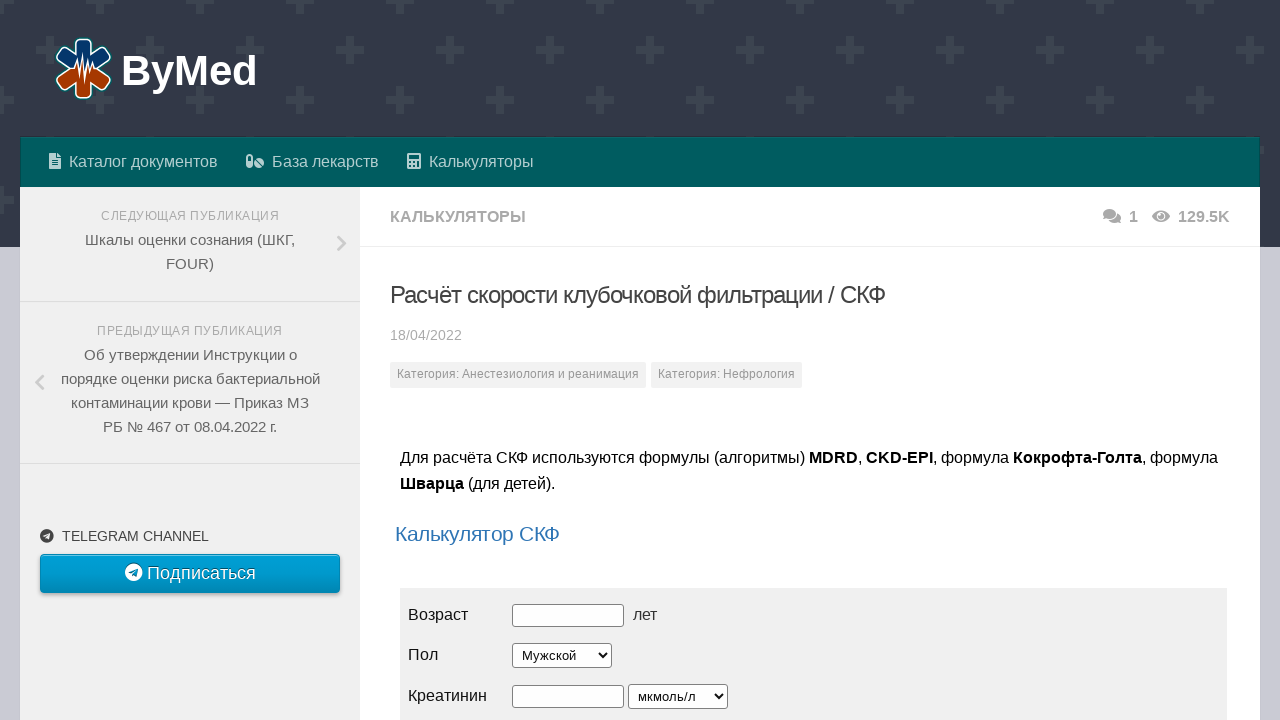

Located iframe element
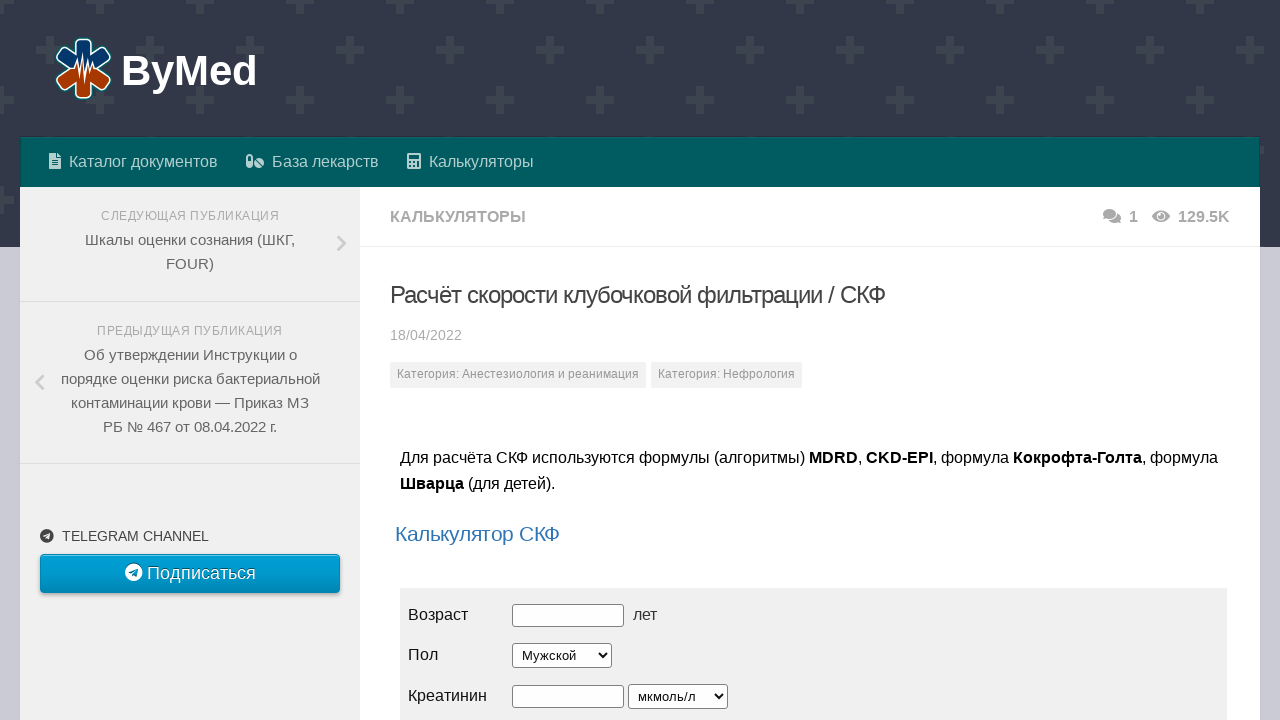

Filled age field with '20' on iframe >> nth=0 >> internal:control=enter-frame >> #age
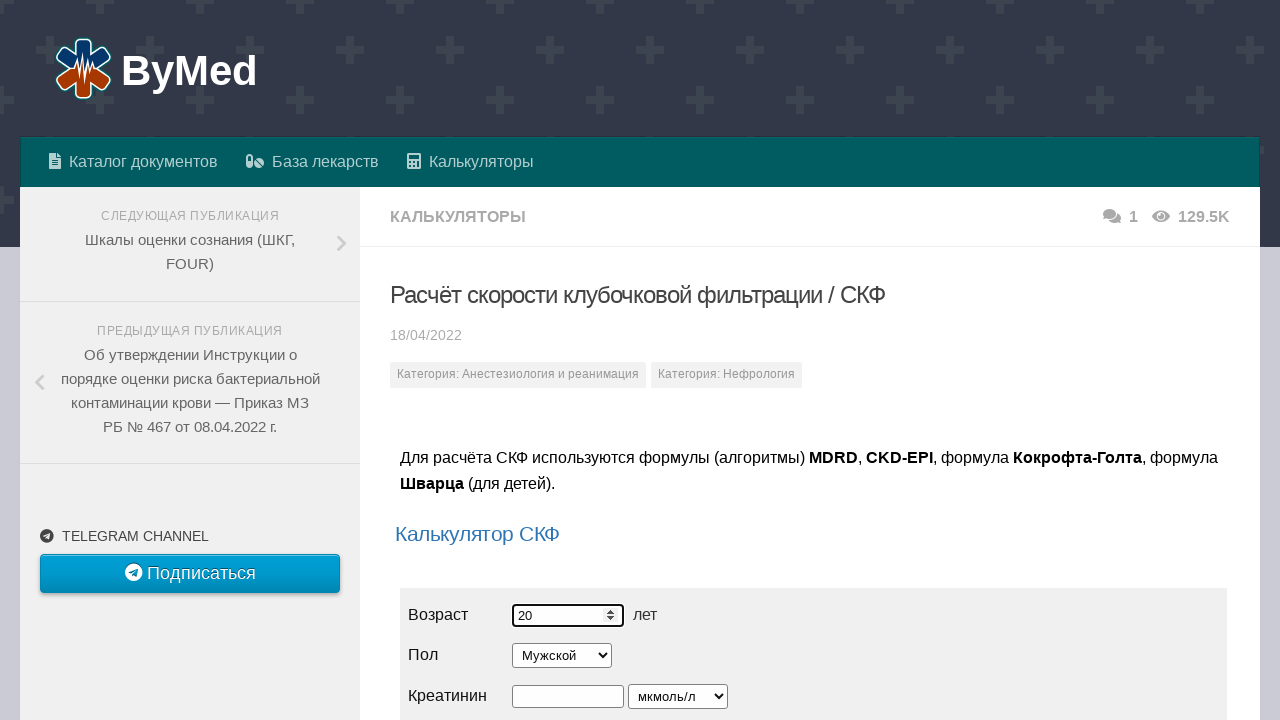

Selected sex as 'M' (Male) on iframe >> nth=0 >> internal:control=enter-frame >> #sex
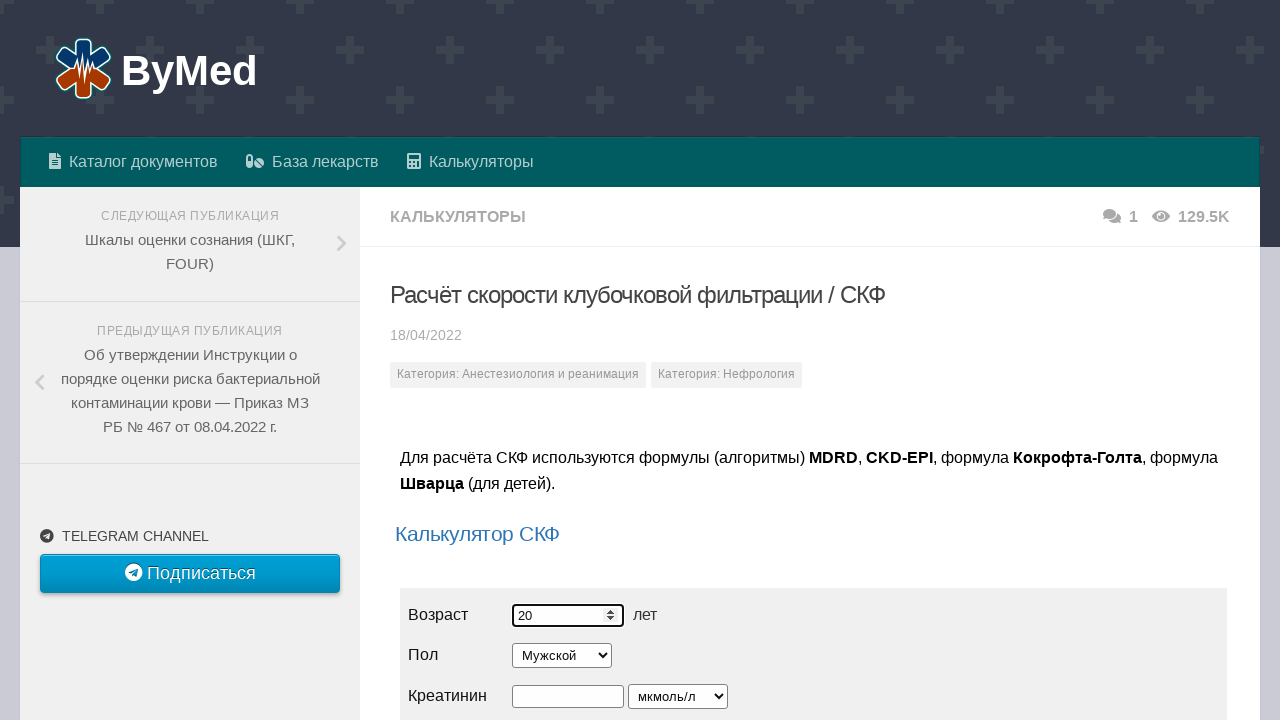

Filled creatinine field with '115' on iframe >> nth=0 >> internal:control=enter-frame >> #cr
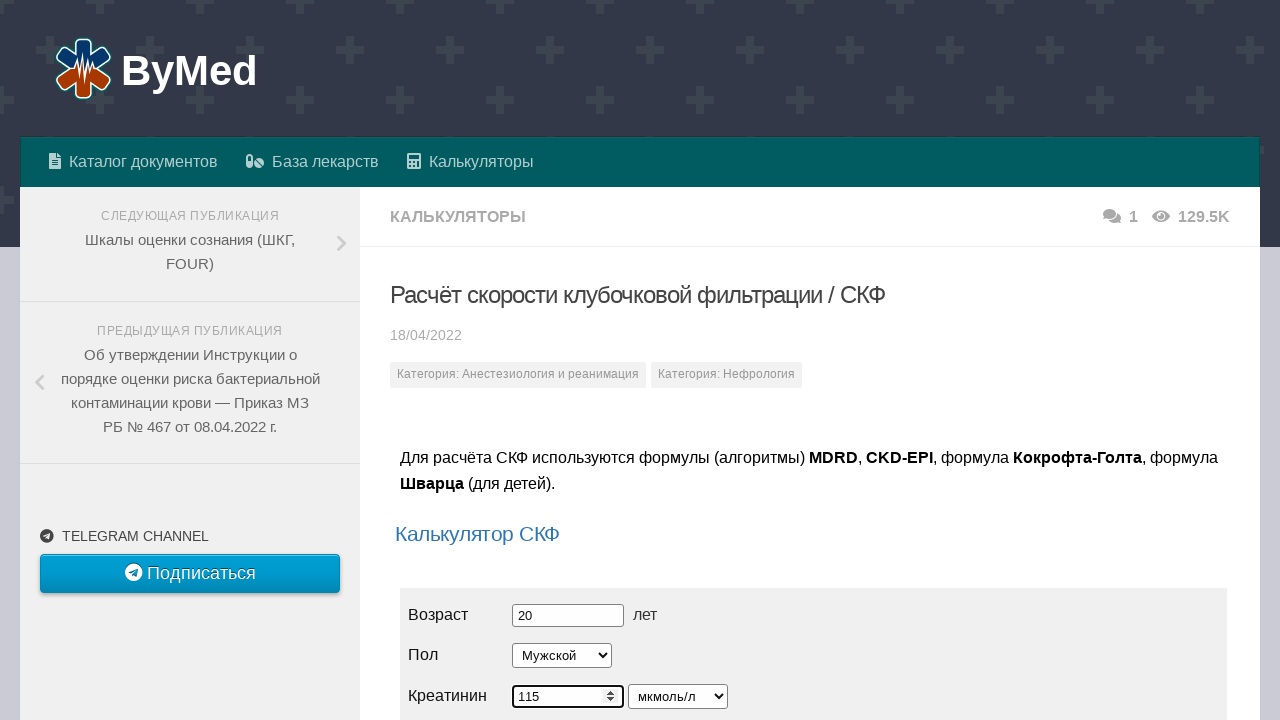

Selected creatinine unit as 'mg' on iframe >> nth=0 >> internal:control=enter-frame >> #cr-size
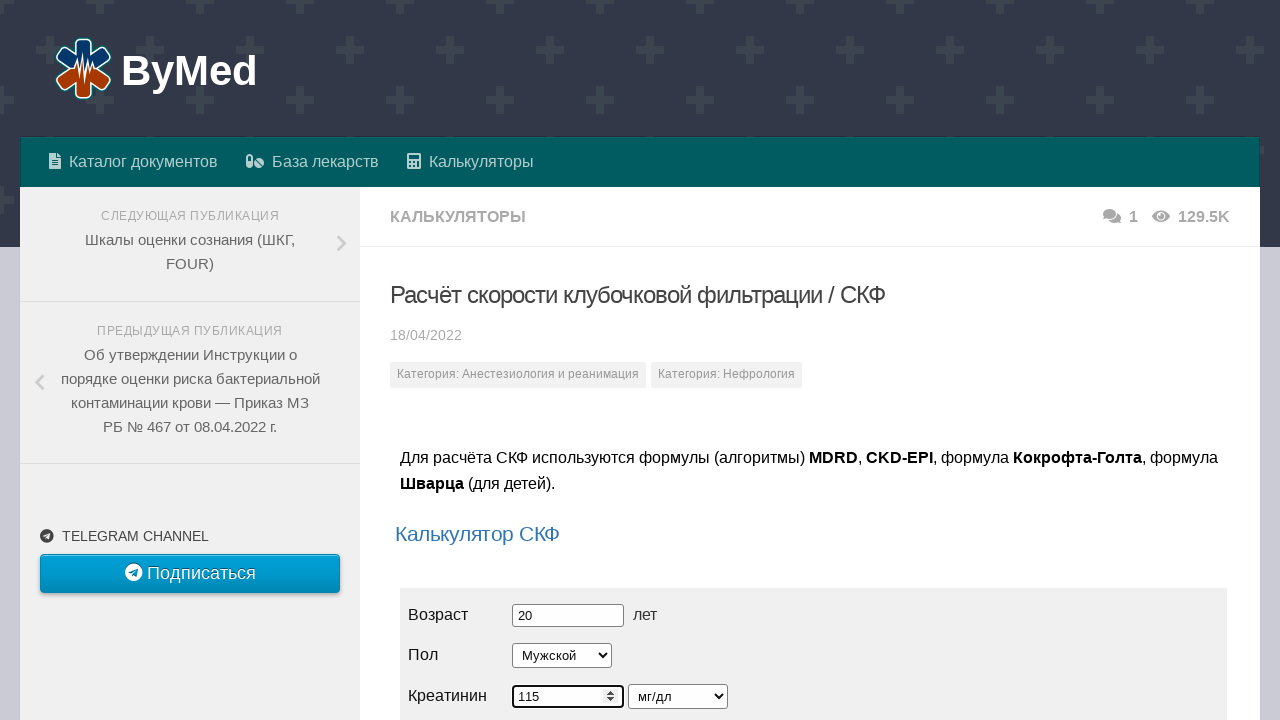

Selected race as 'N' (Black) on iframe >> nth=0 >> internal:control=enter-frame >> #race
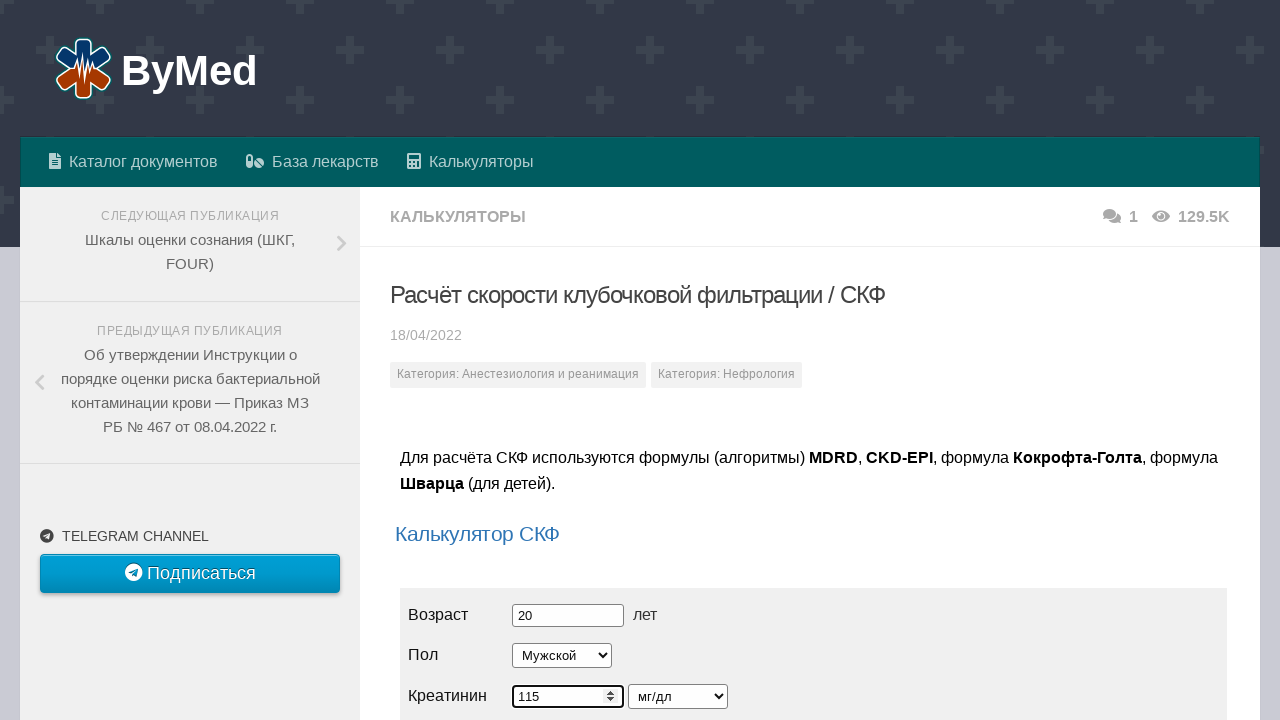

Filled mass field with '115' on iframe >> nth=0 >> internal:control=enter-frame >> #mass
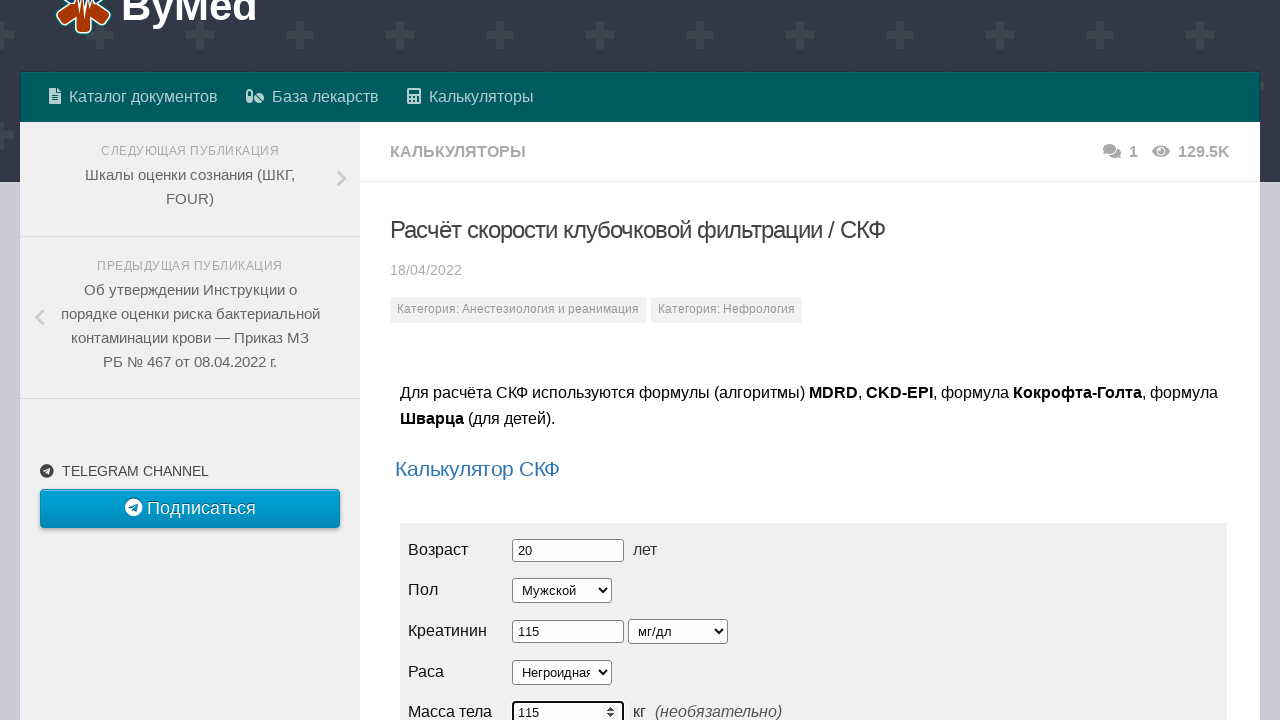

Filled height field with '195' on iframe >> nth=0 >> internal:control=enter-frame >> #grow
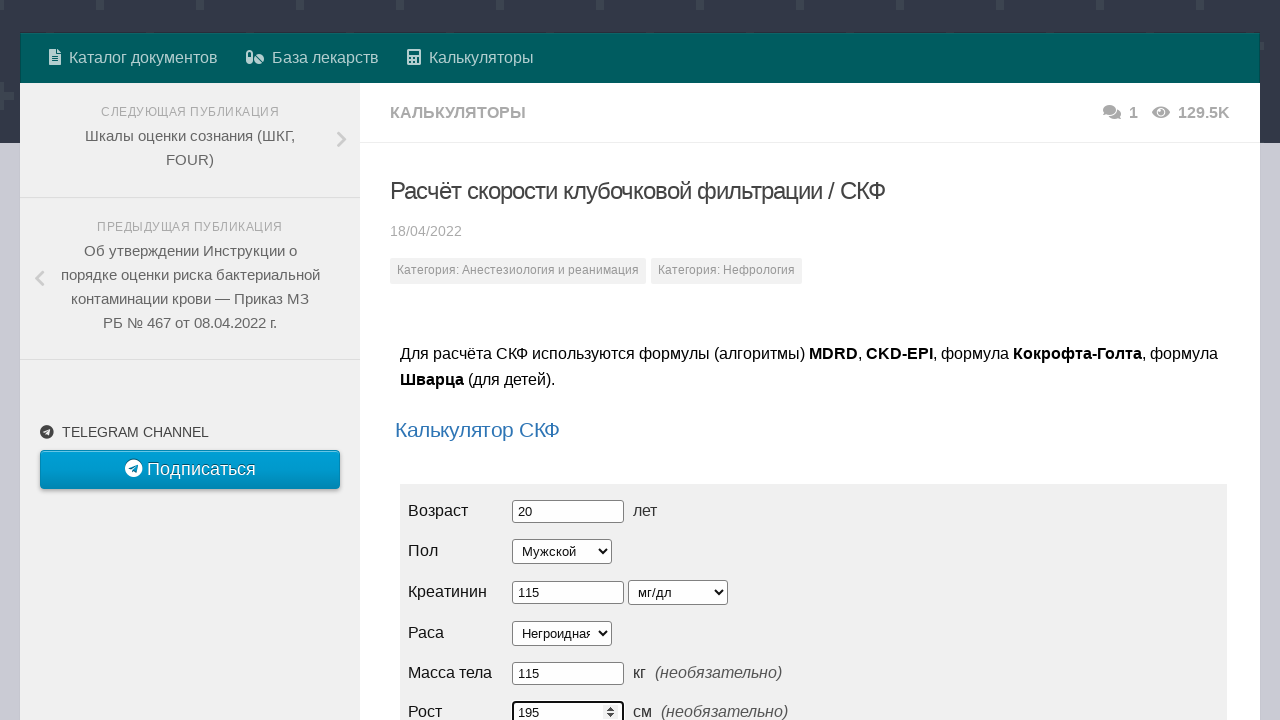

Clicked calculate button at (455, 361) on iframe >> nth=0 >> internal:control=enter-frame >> button >> nth=0
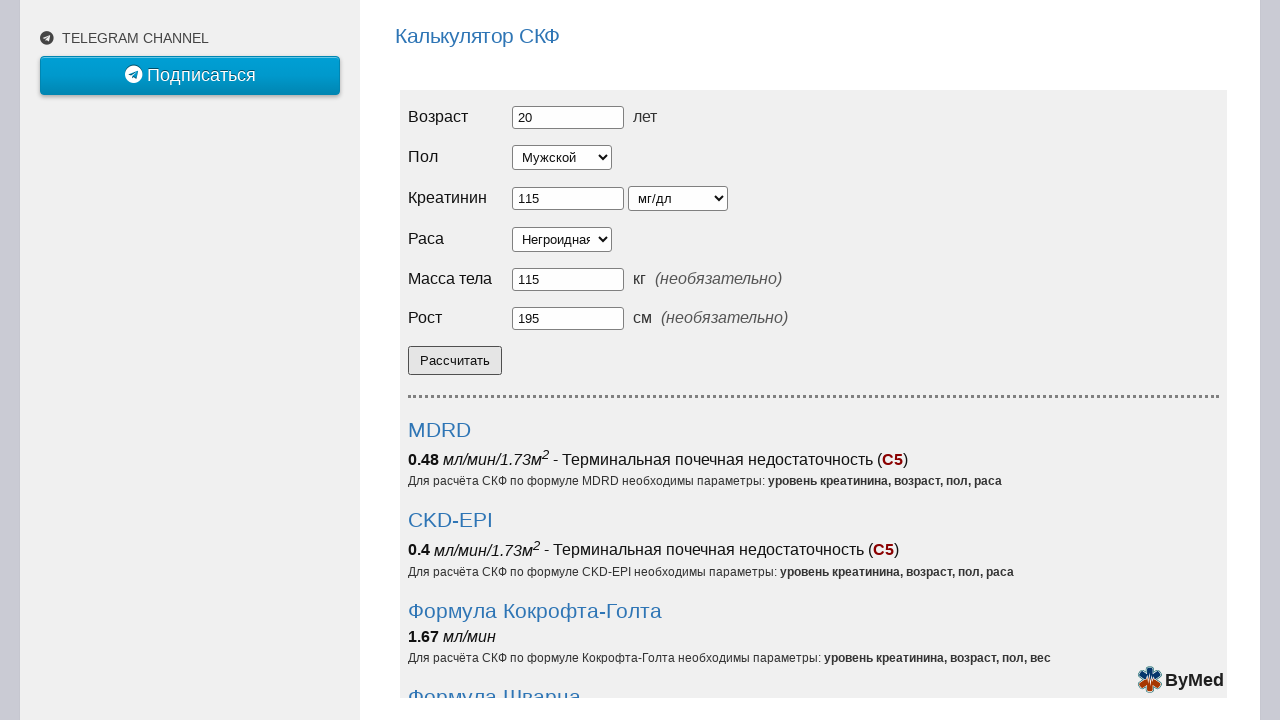

Waited 3 seconds for calculation results
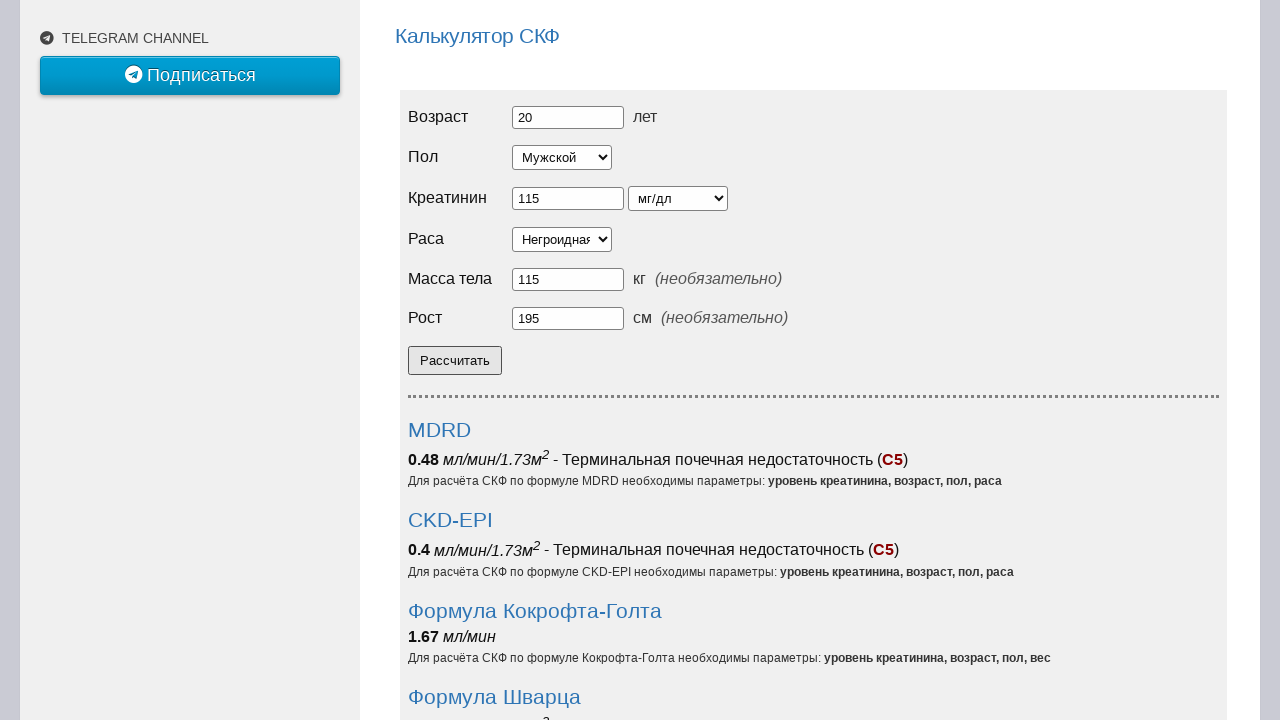

Retrieved MDRD formula result
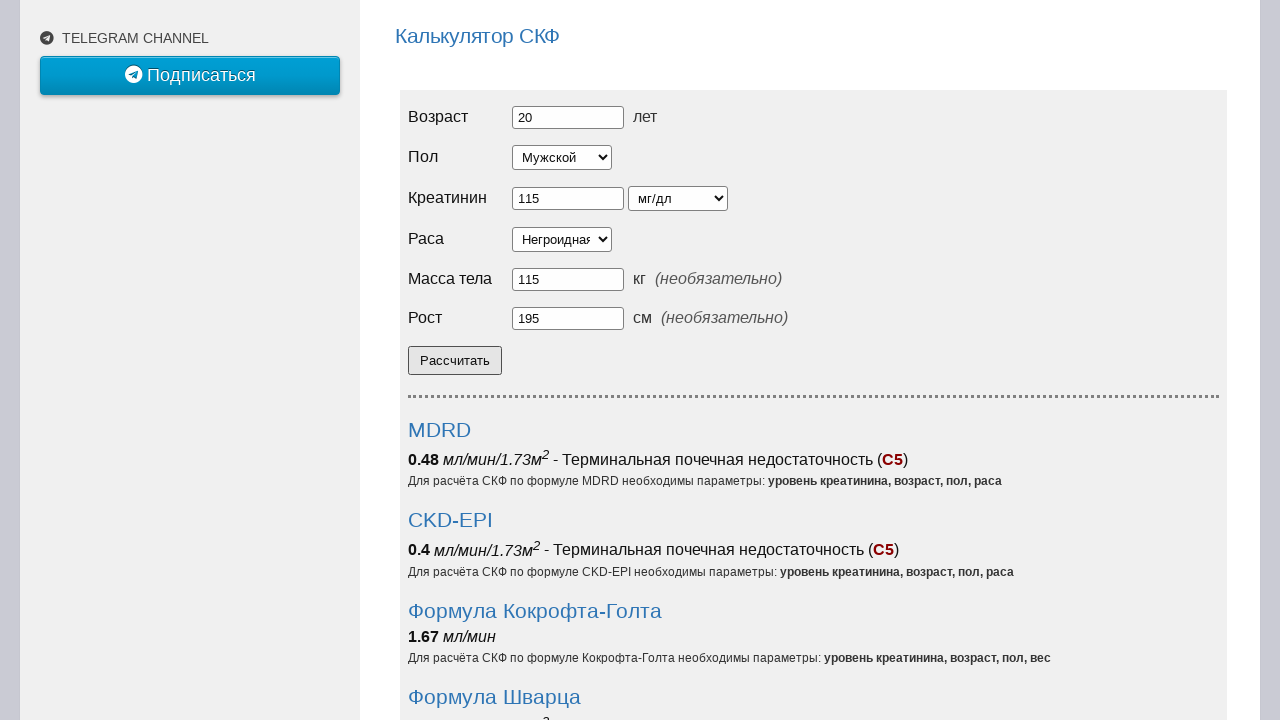

Retrieved CKD-EPI formula result
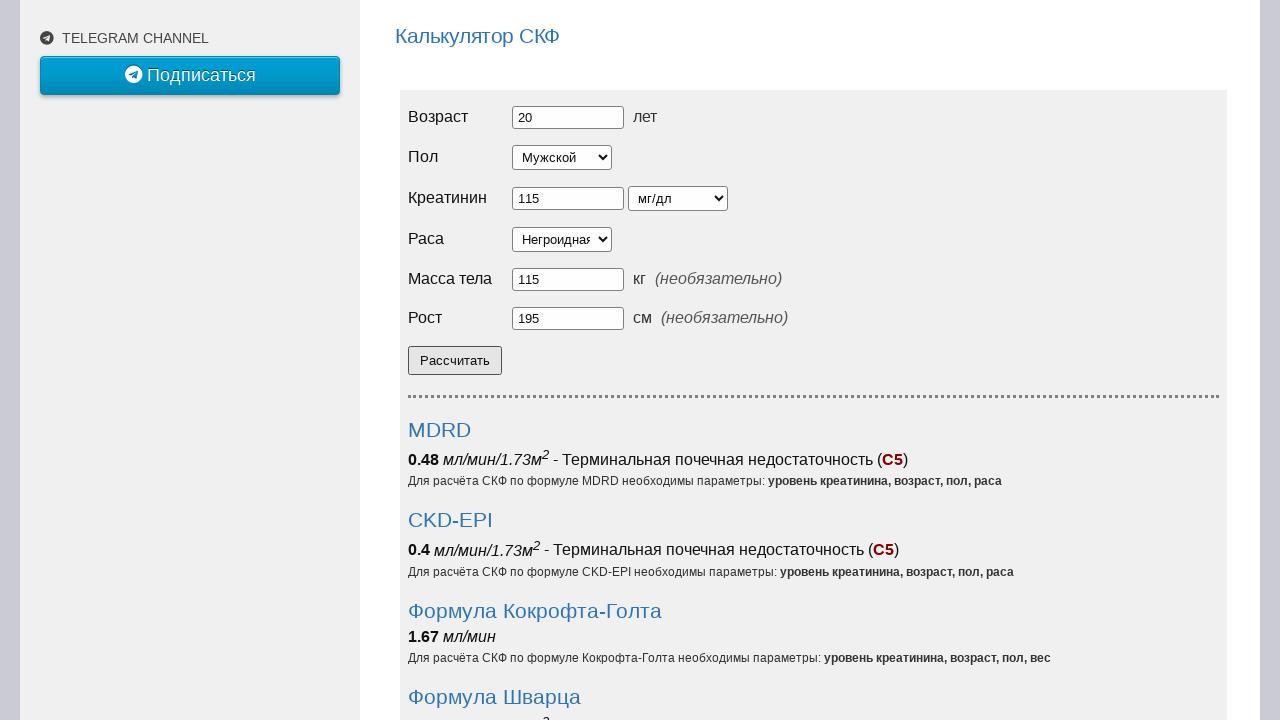

Retrieved Cockcroft-Gault formula result
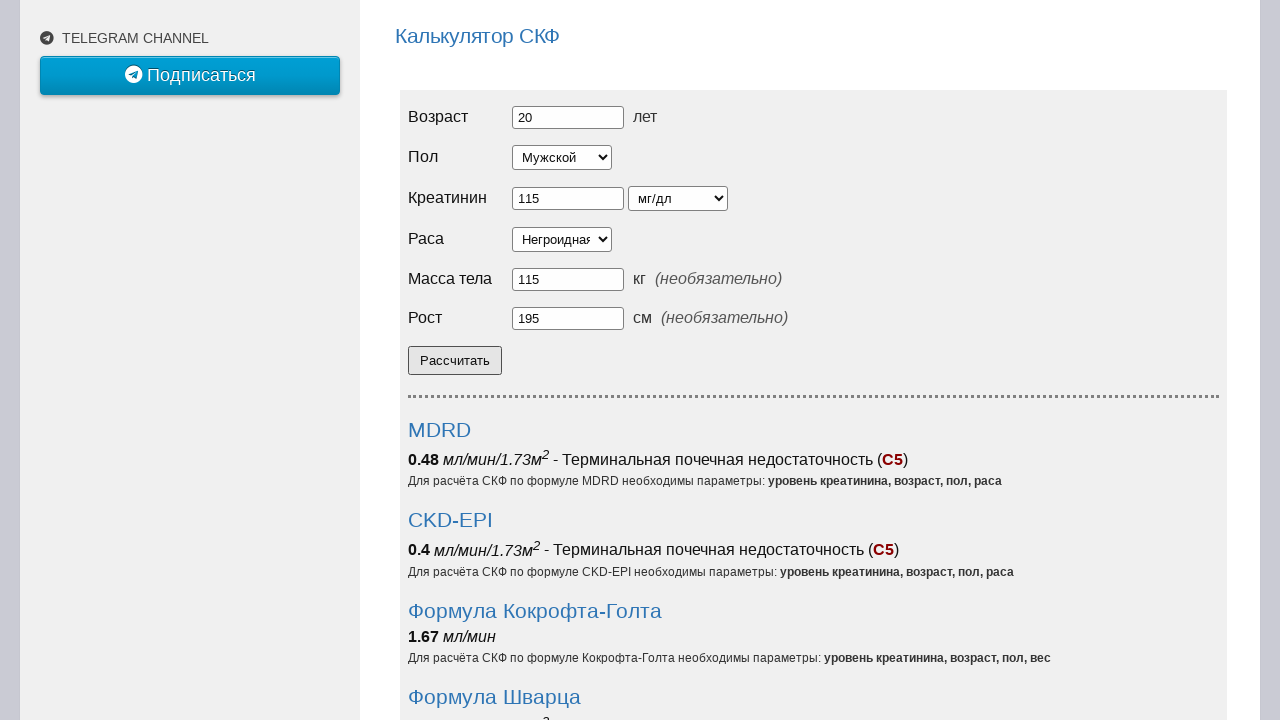

Retrieved Schwartz formula result
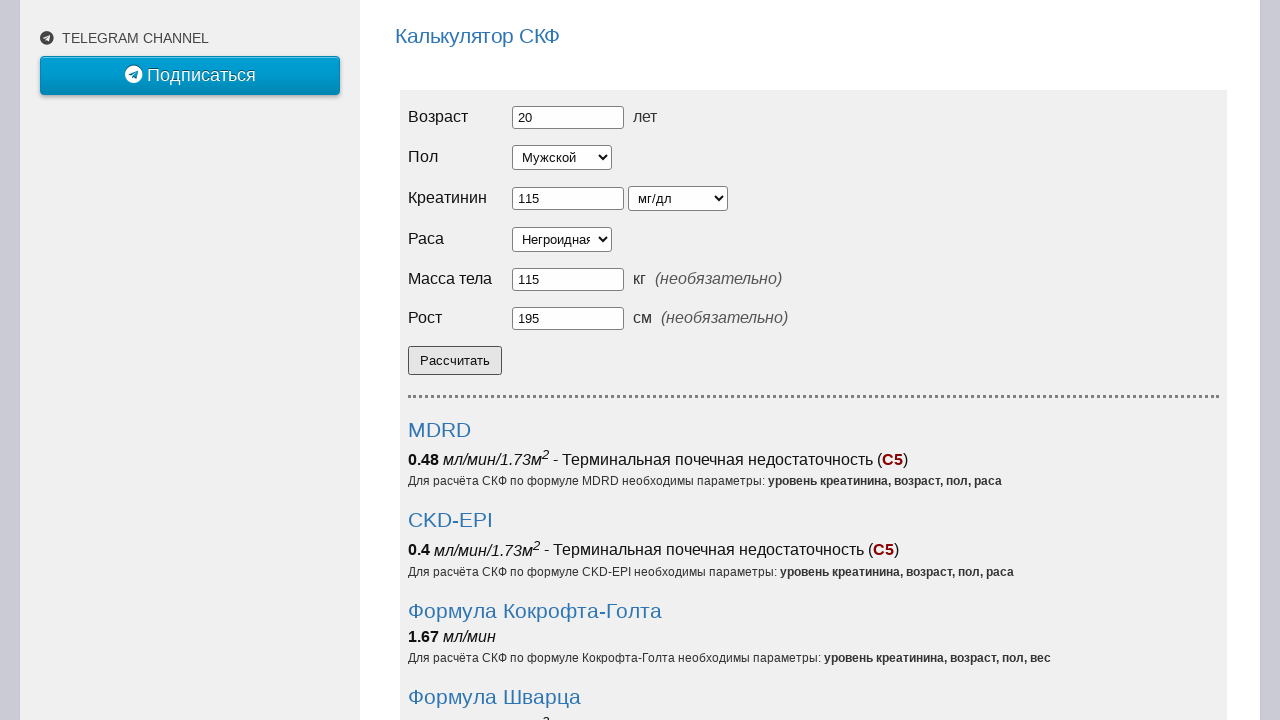

Verified MDRD result: '0.48' == '0.48' ✓
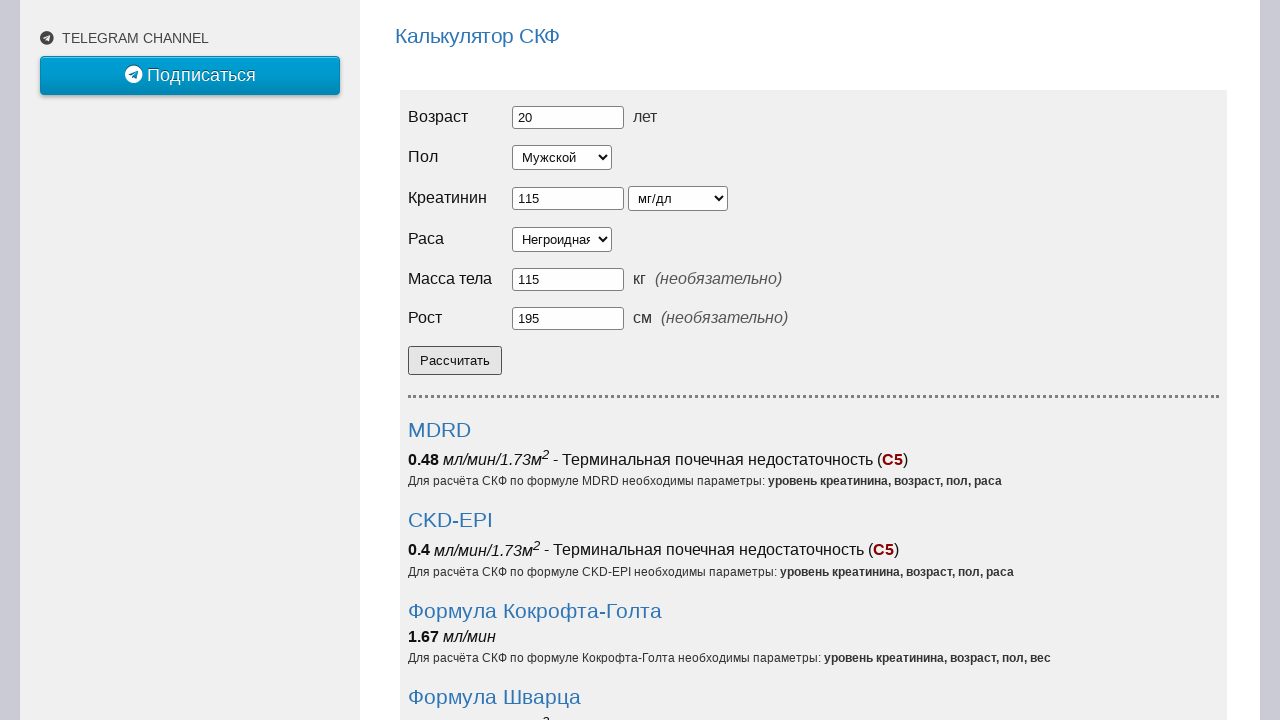

Verified CKD-EPI result: '0.4' == '0.4' ✓
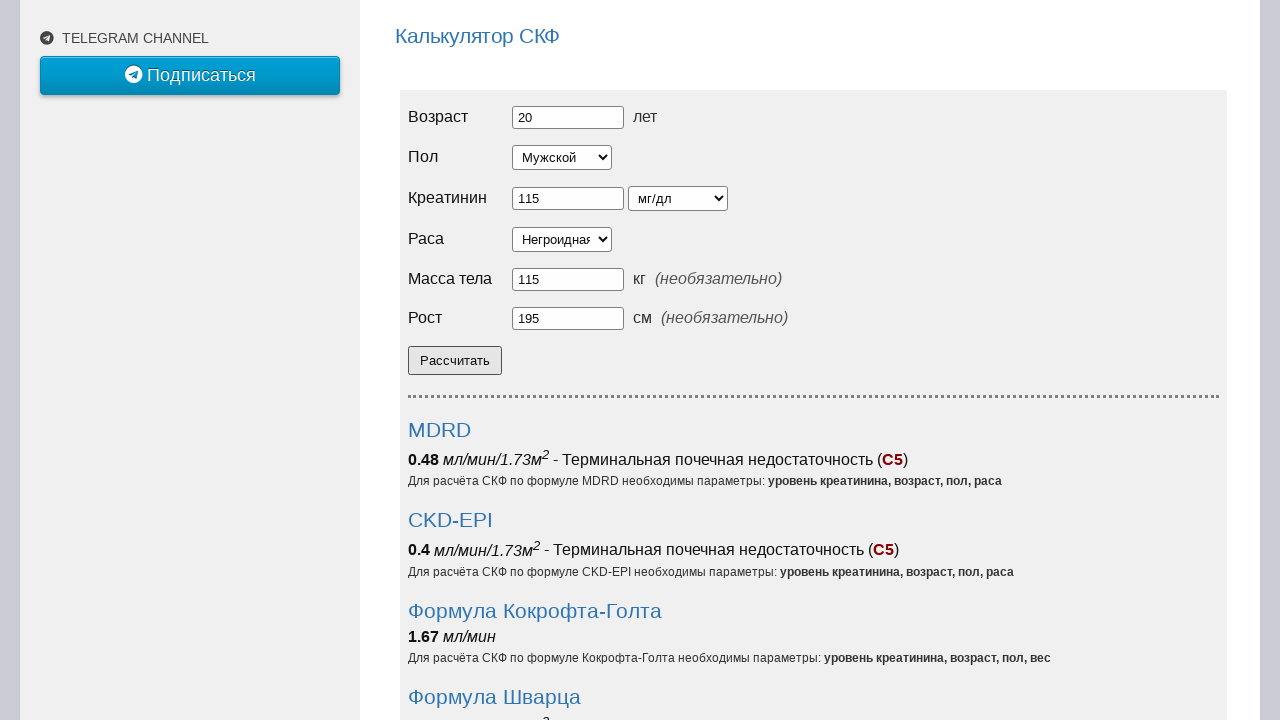

Verified Cockcroft-Gault result: '1.67' == '1.67' ✓
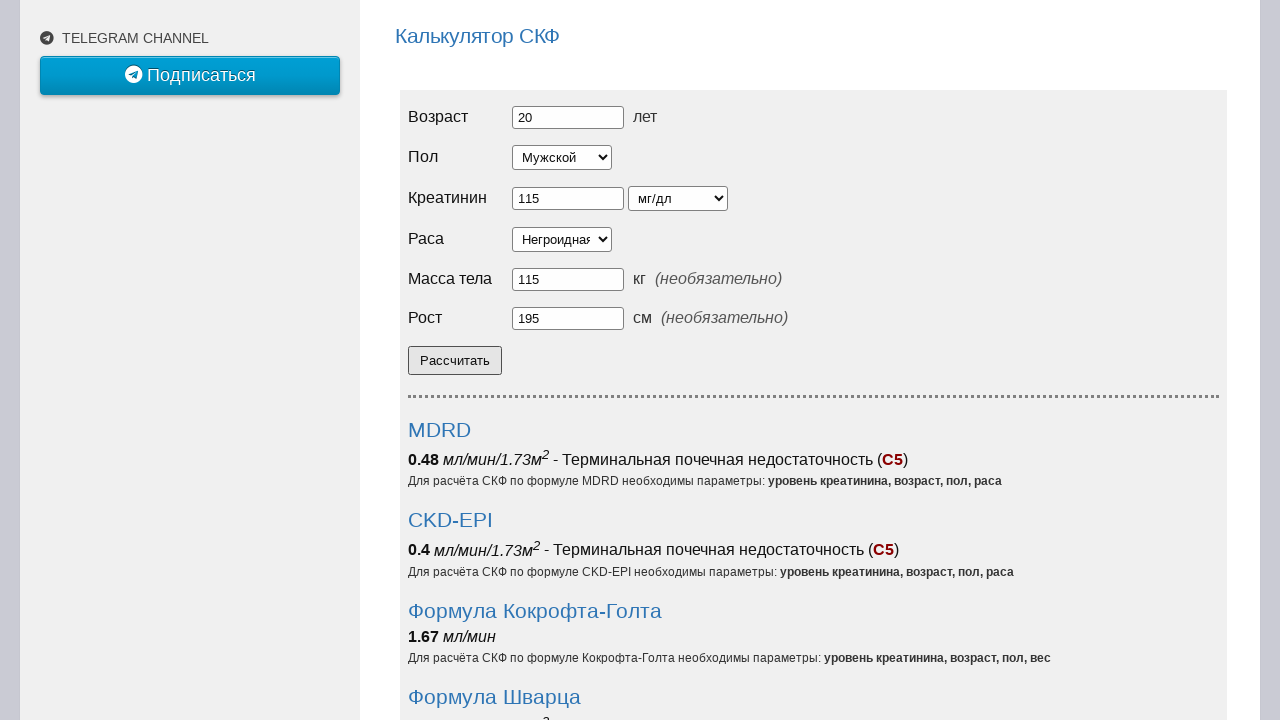

Verified Schwartz result: '1.19' == '1.19' ✓
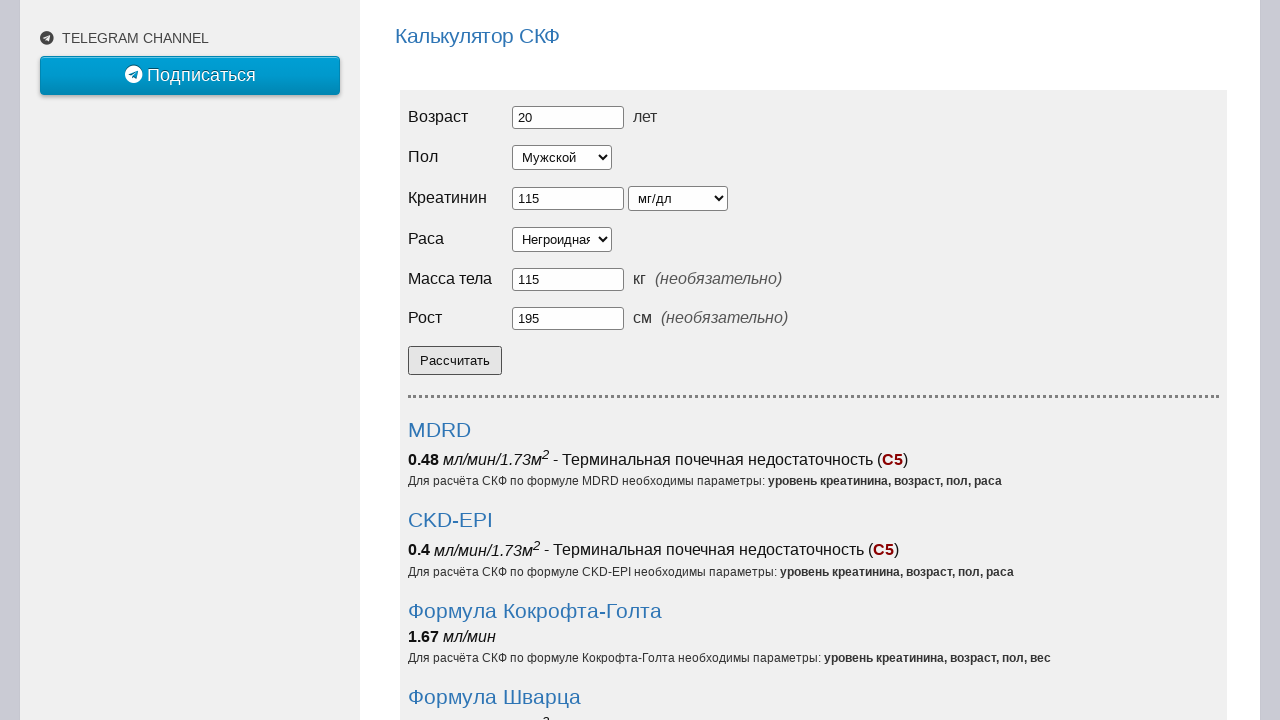

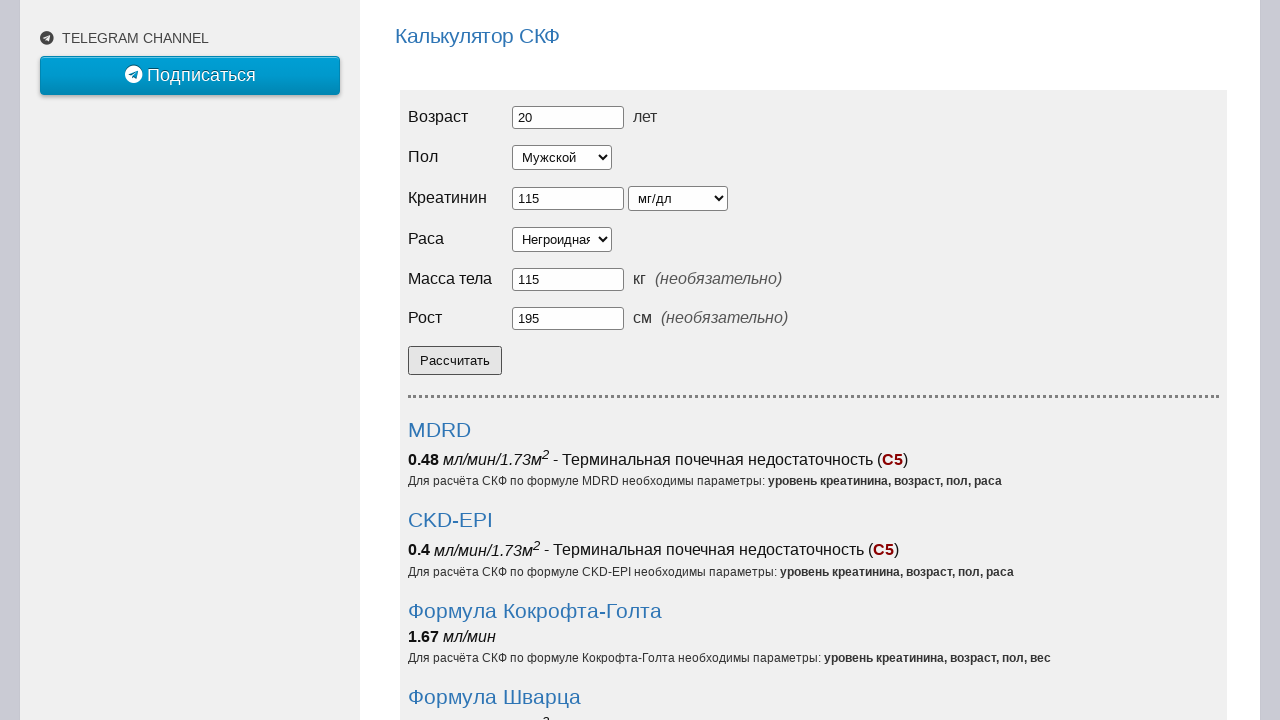